Navigates to MetLife homepage and clicks on the SOLUTIONS navigation element using text-based selection

Starting URL: https://www.metlife.com

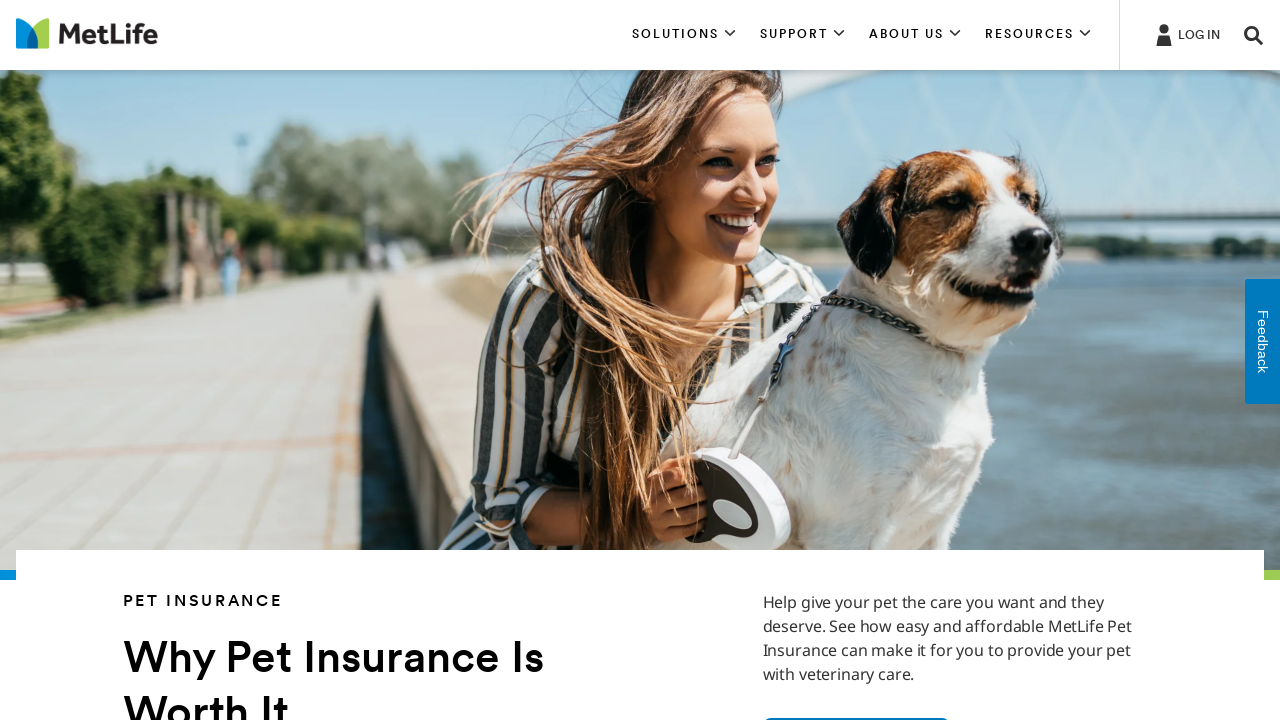

Waited for MetLife homepage to load (domcontentloaded)
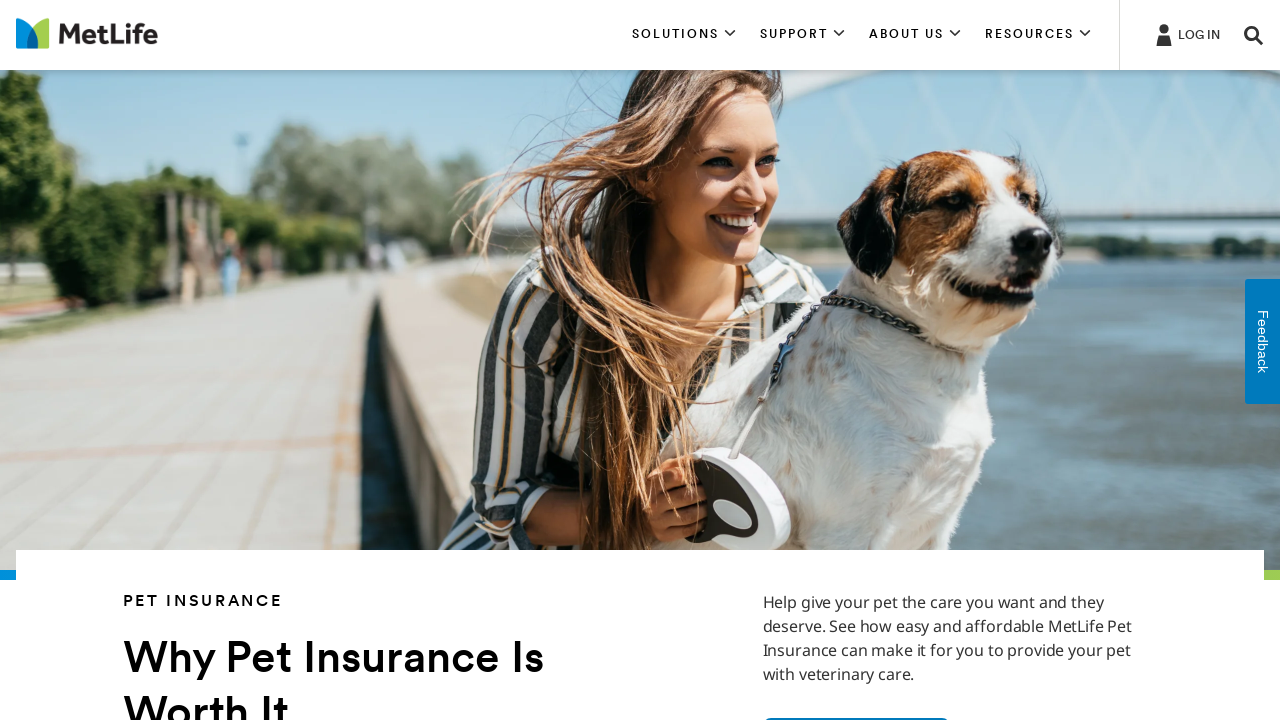

Clicked on SOLUTIONS navigation element using text-based xpath selection at (684, 35) on xpath=//*[contains(text(),'SOLUTIONS')]
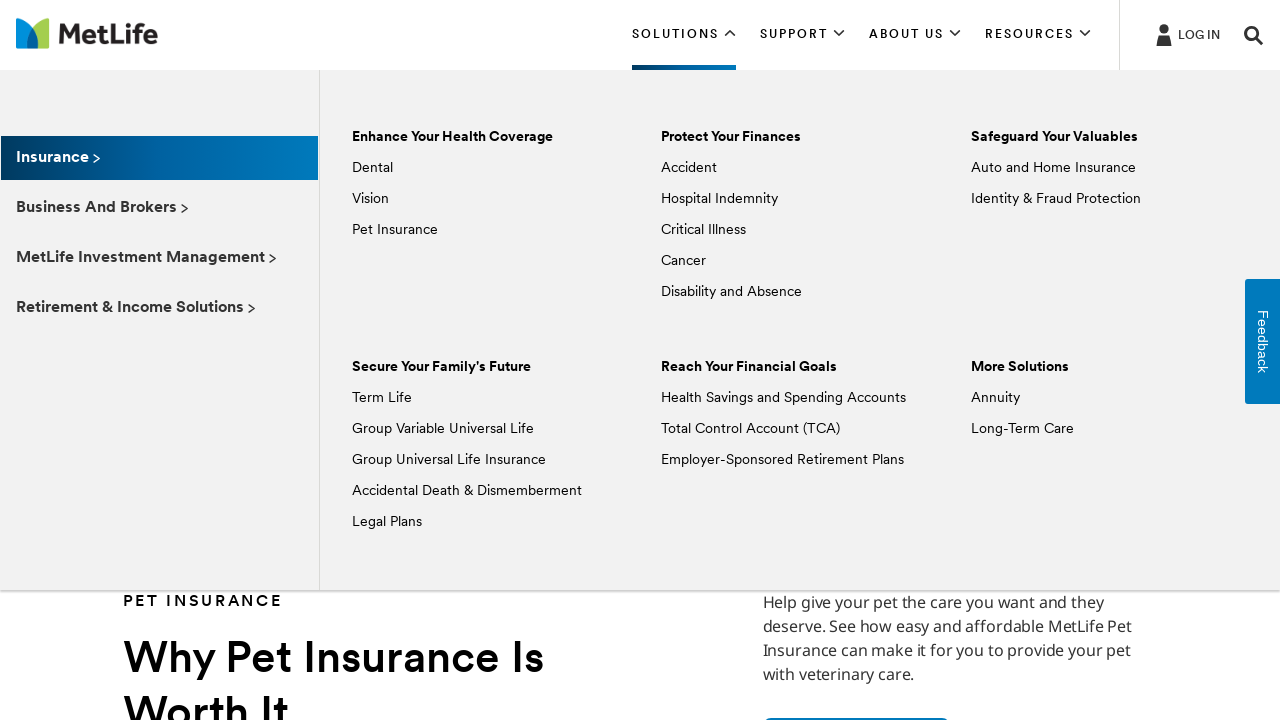

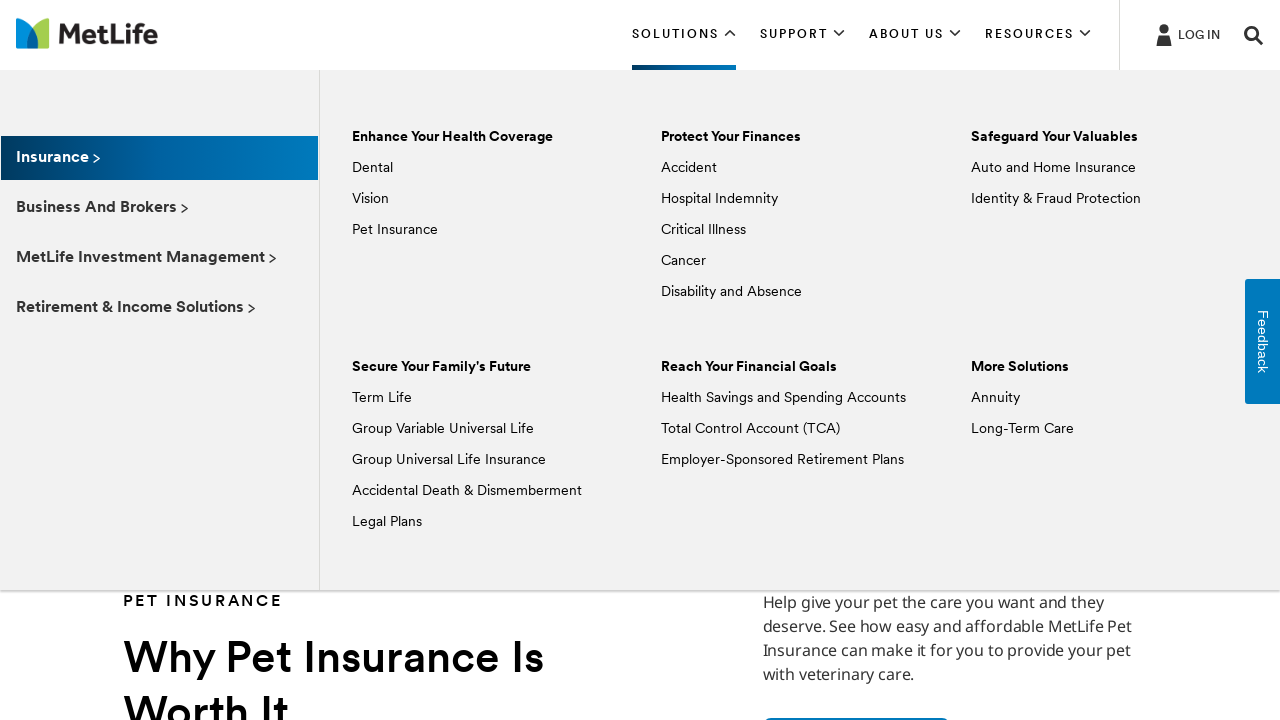